Tests the sorting functionality of a web table by clicking on the first column header and verifying that the table data becomes sorted alphabetically

Starting URL: https://rahulshettyacademy.com/seleniumPractise/#/offers

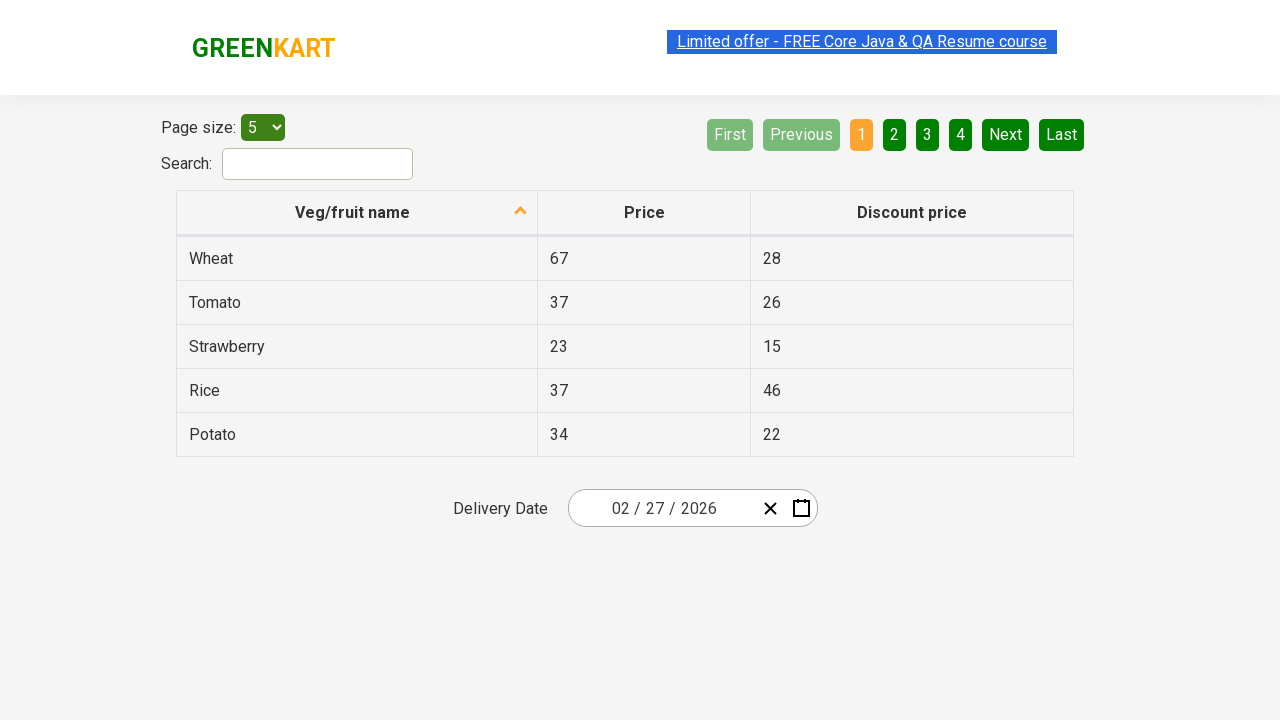

Clicked first column header to trigger sorting at (357, 213) on xpath=//tr/th[1]
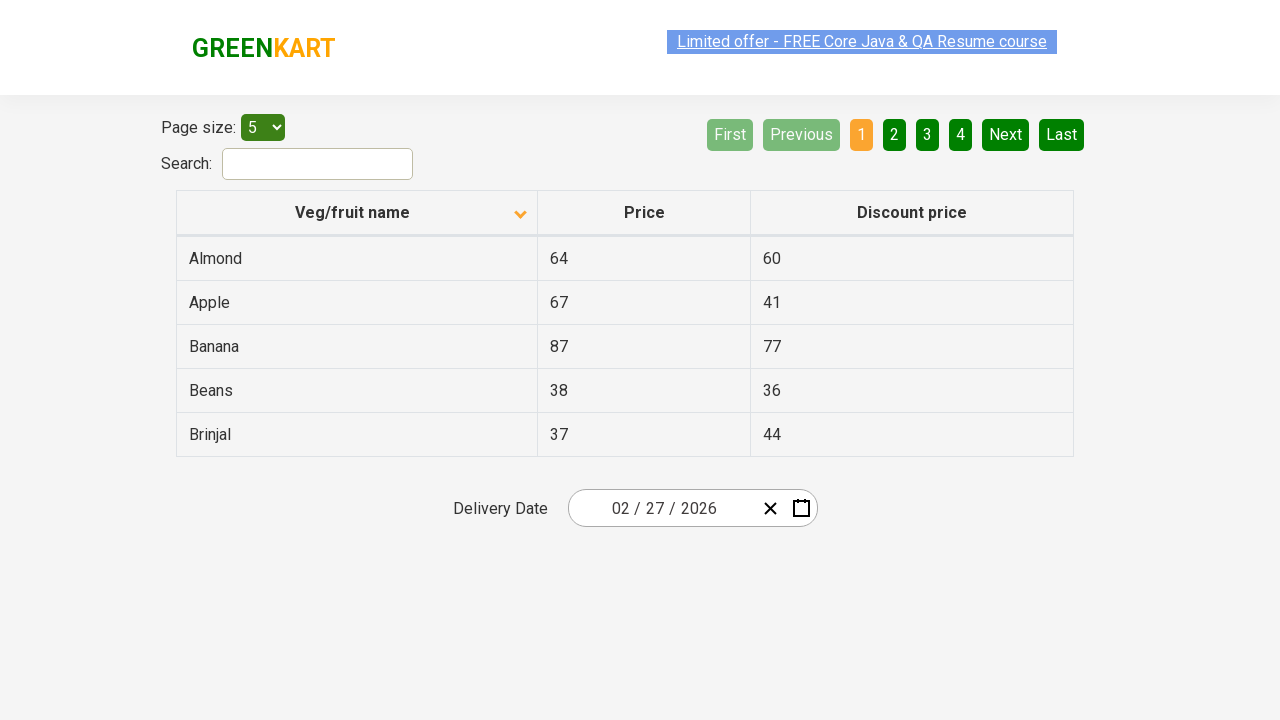

Table body loaded and first column cell is visible
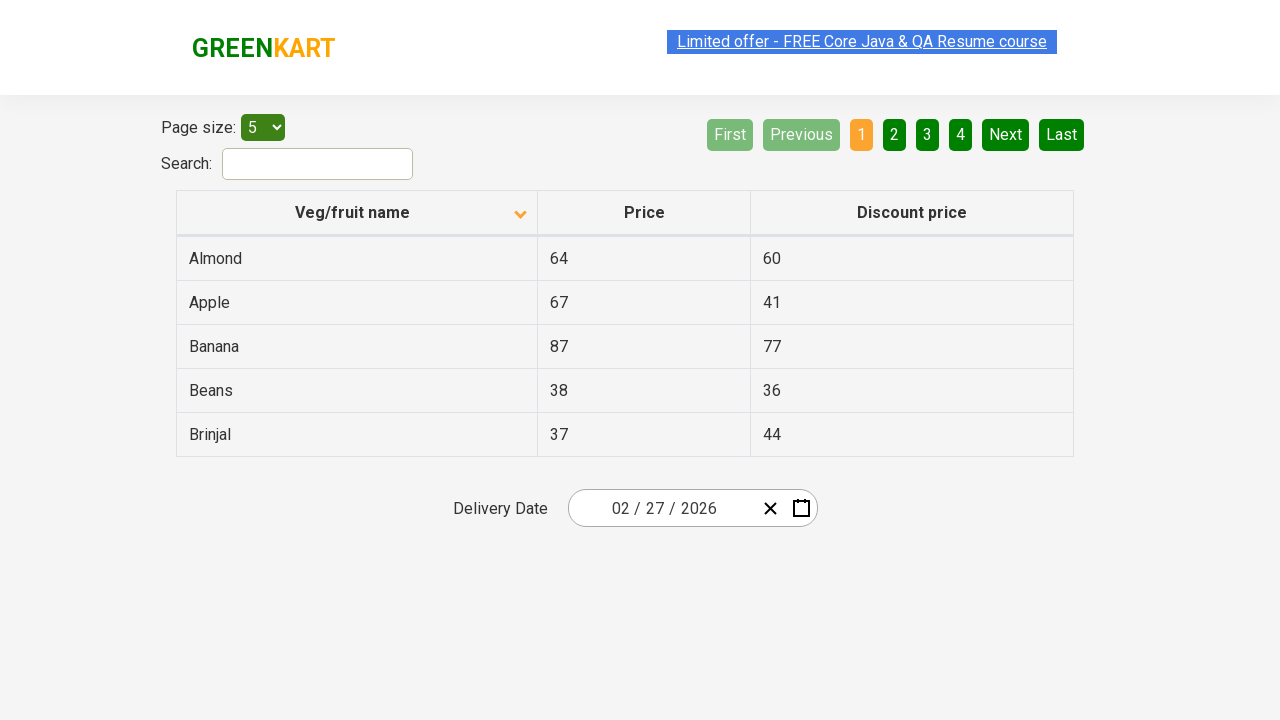

Retrieved all cells from first column
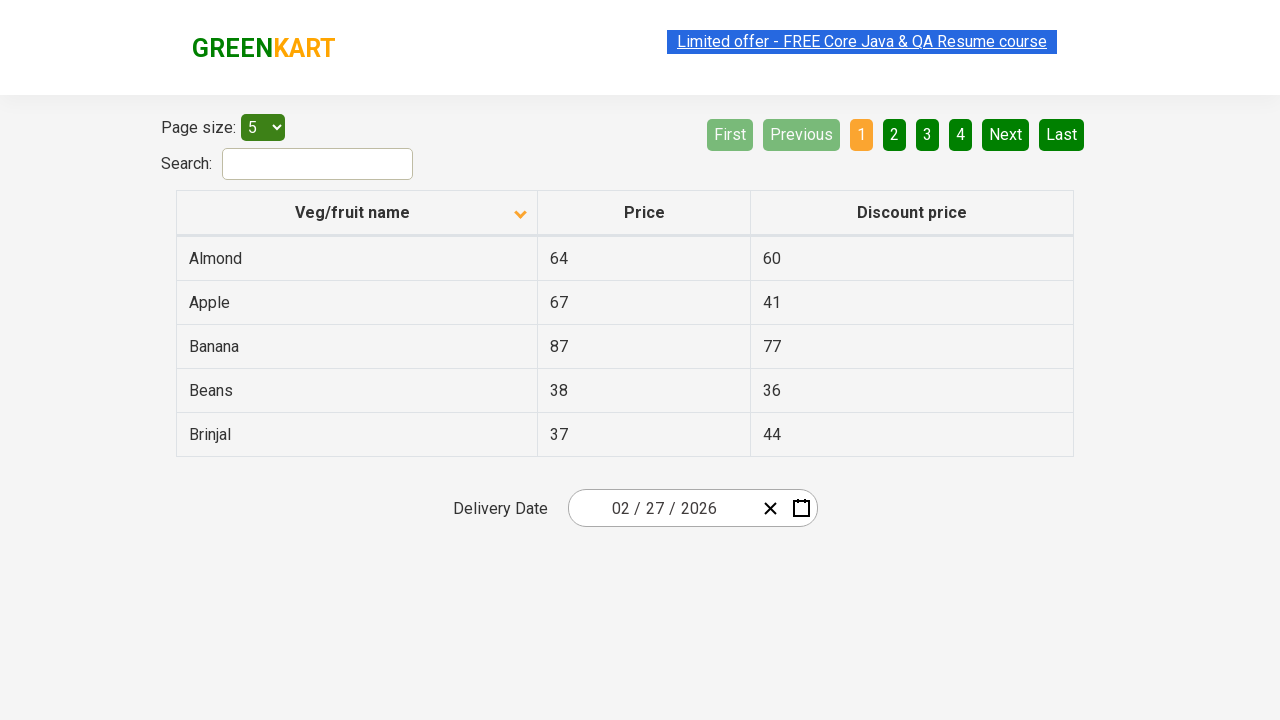

Extracted text content from 5 column cells
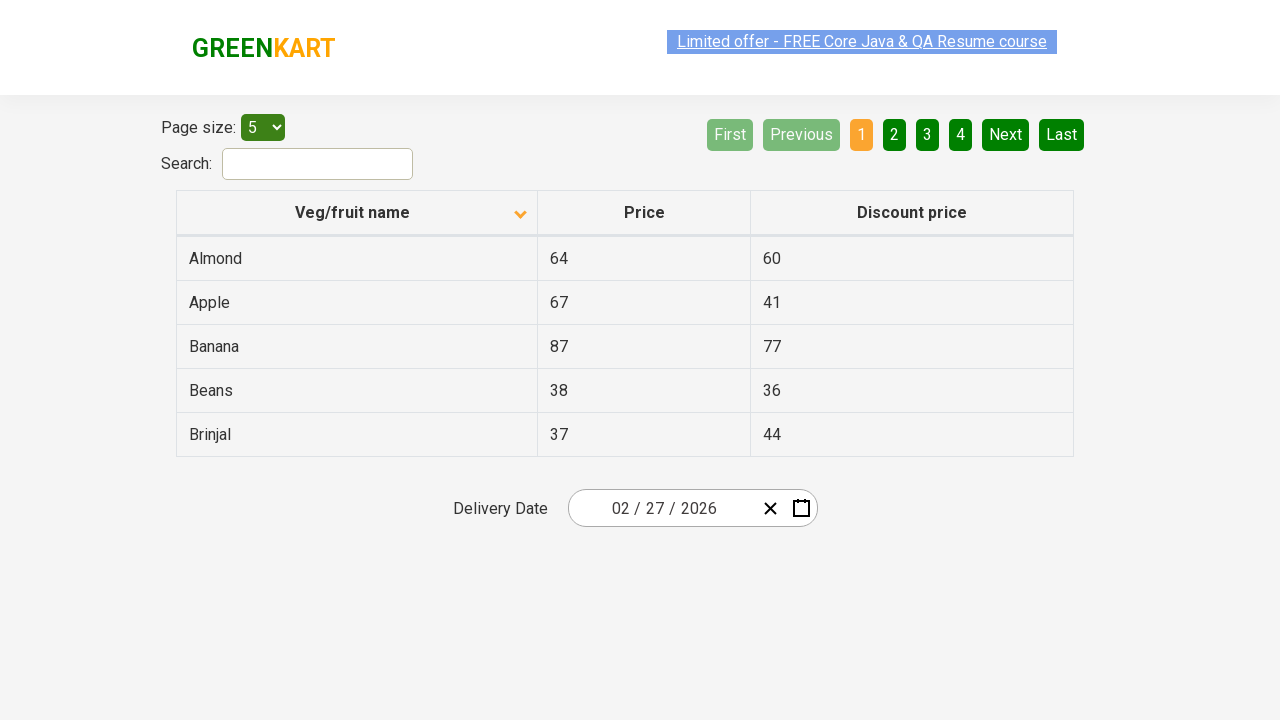

Created sorted copy of column data for comparison
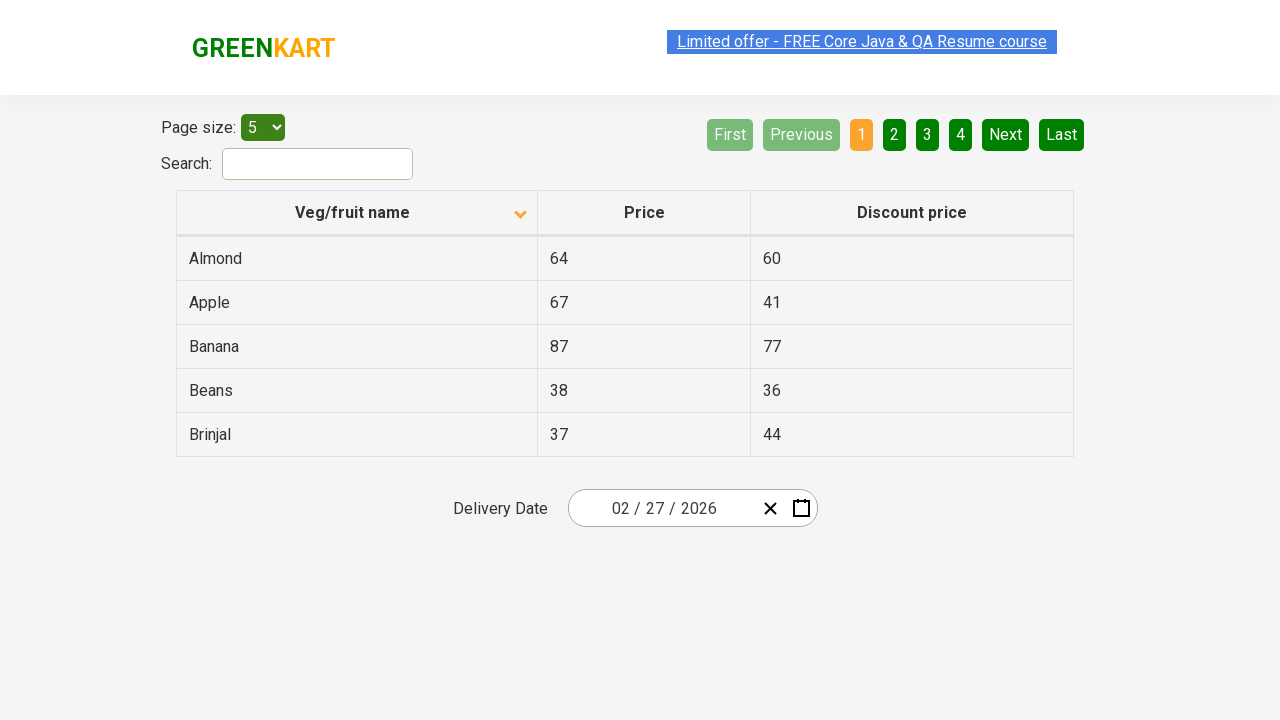

Verified that table data is sorted alphabetically in first column
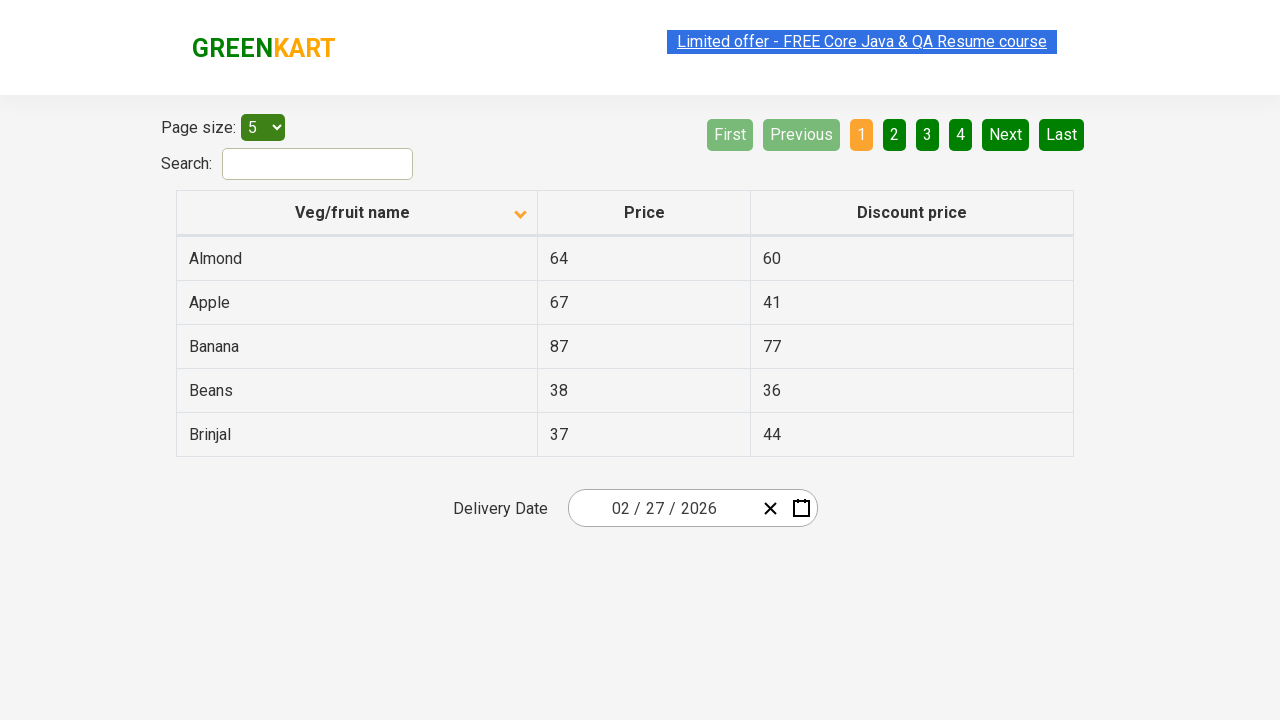

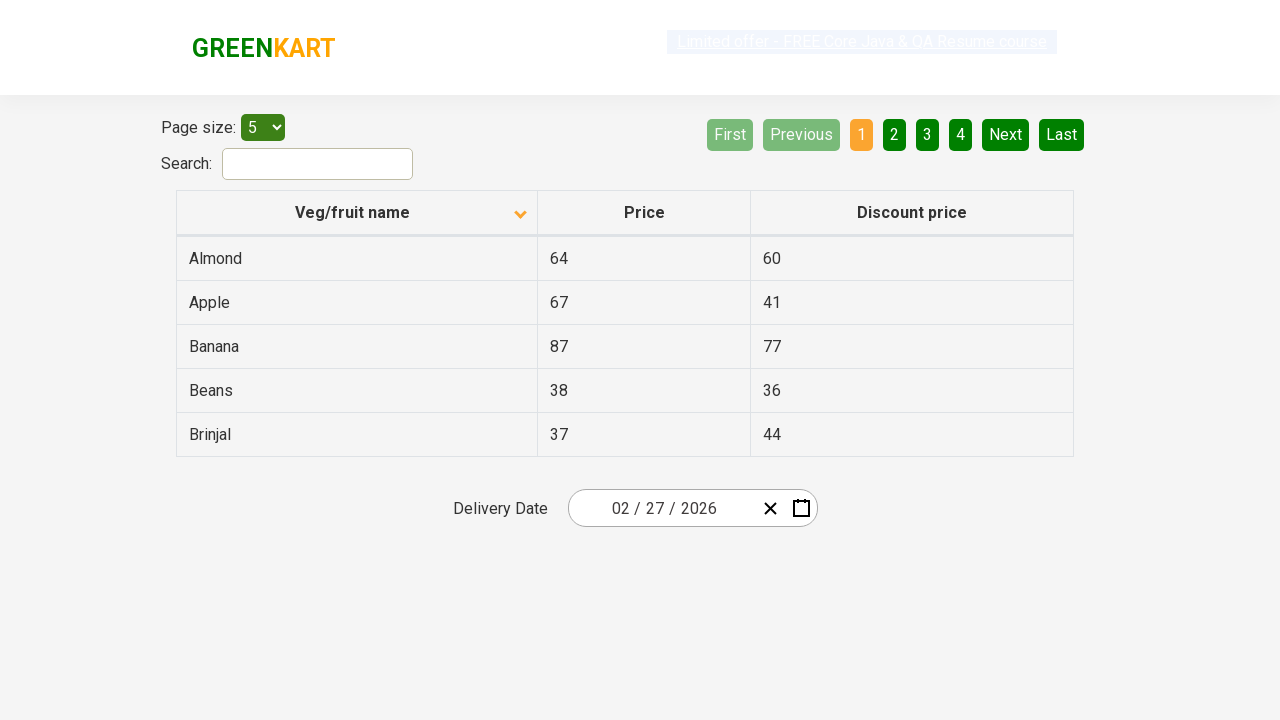